Tests injecting jQuery and jQuery Growl library into a page via JavaScript execution, then displays notification messages in the browser.

Starting URL: http://the-internet.herokuapp.com

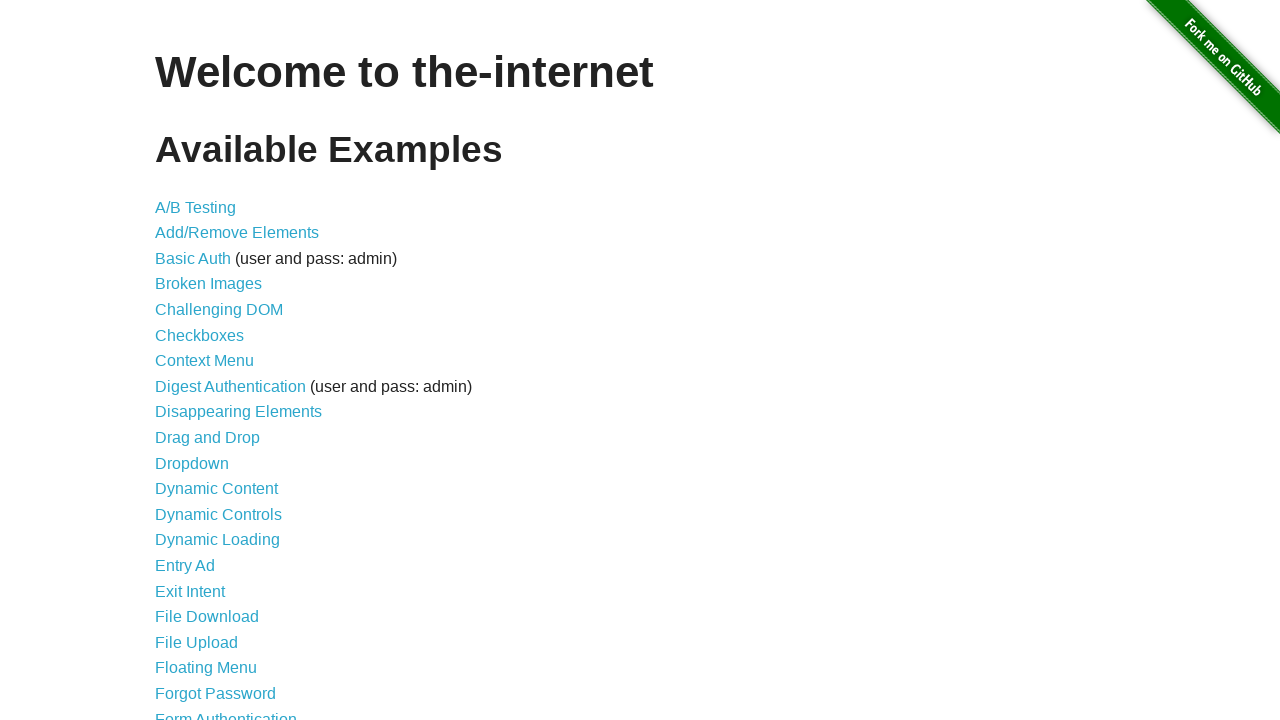

Injected jQuery library into the page if not already present
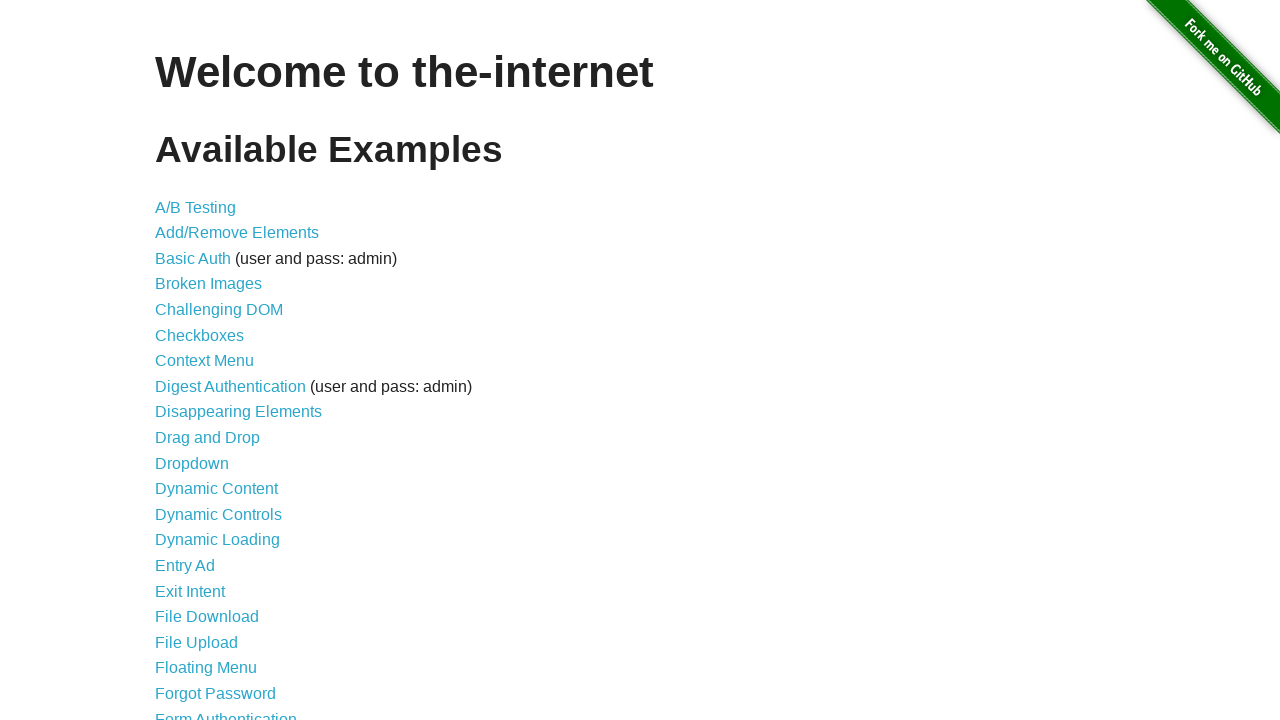

Waited for jQuery to load
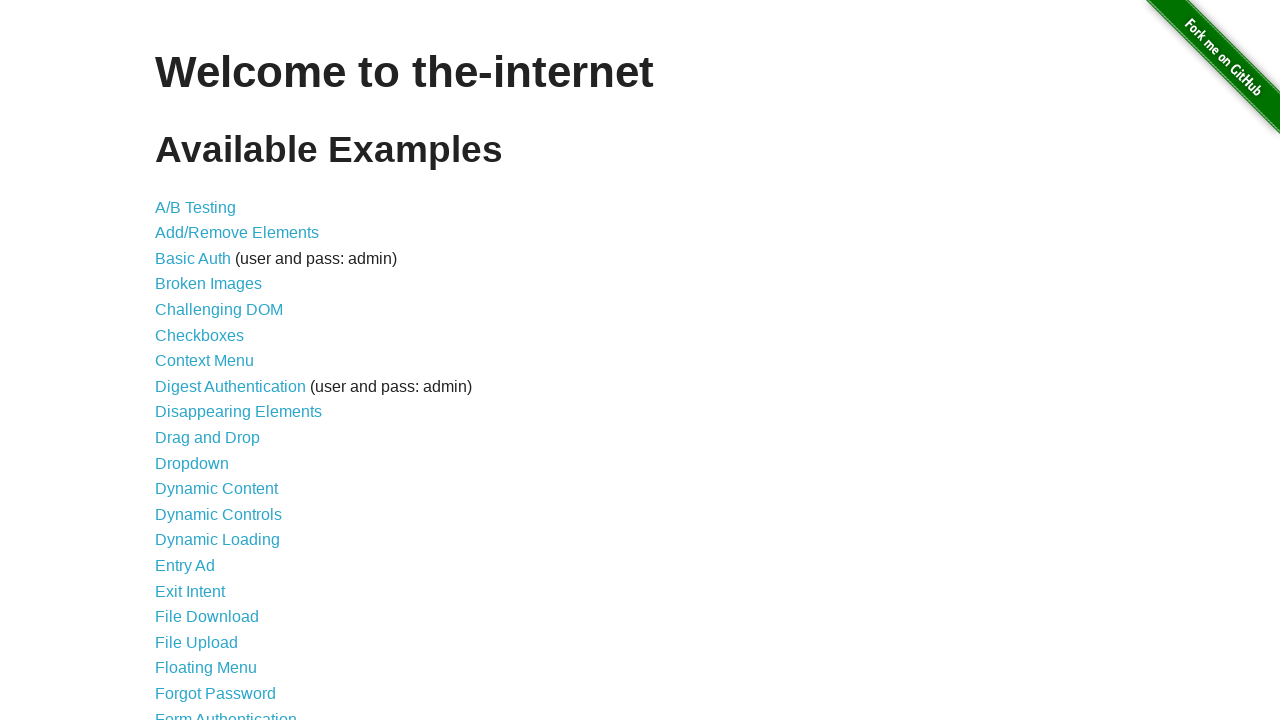

Injected jQuery Growl library into the page
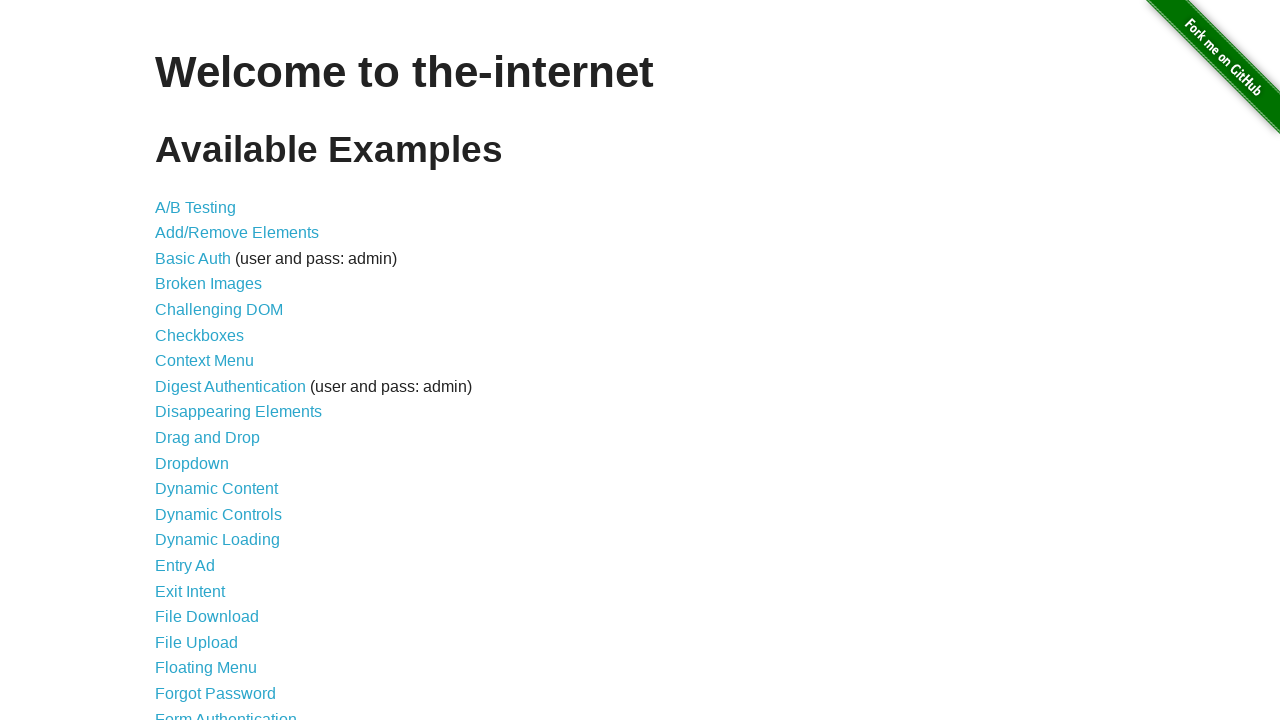

Injected jQuery Growl CSS styles into the page
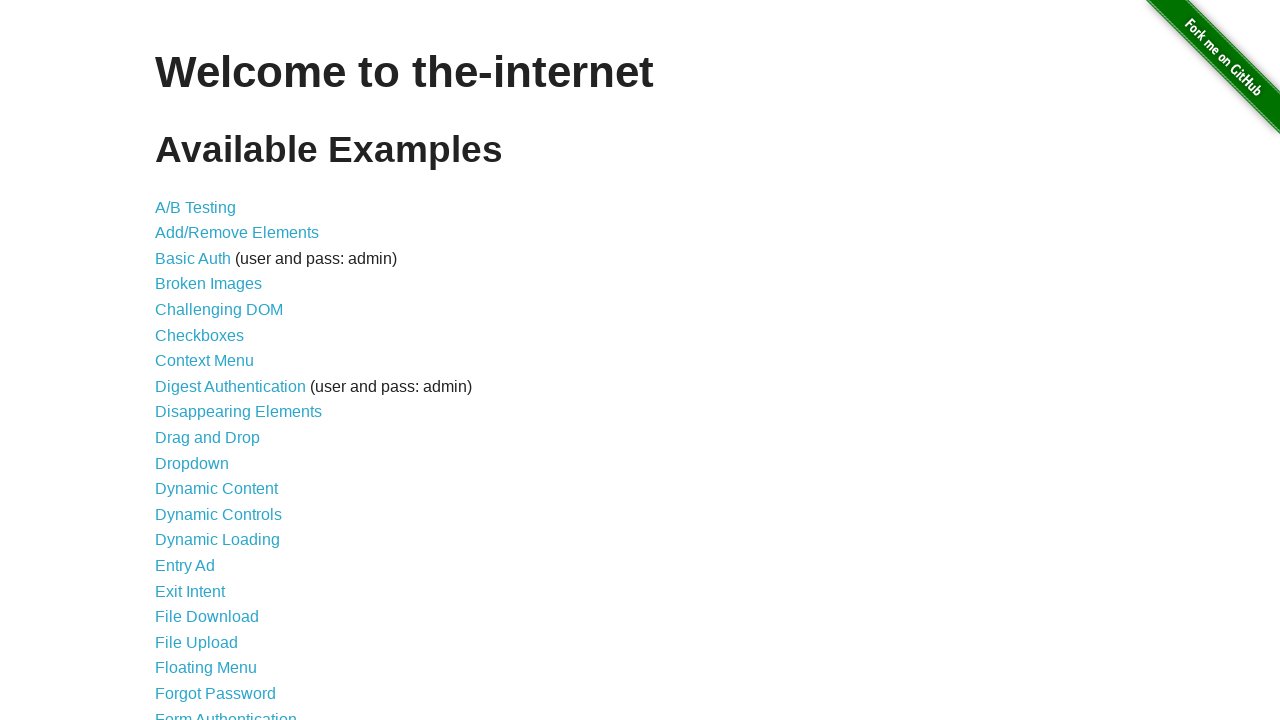

Waited for jQuery Growl library to be ready
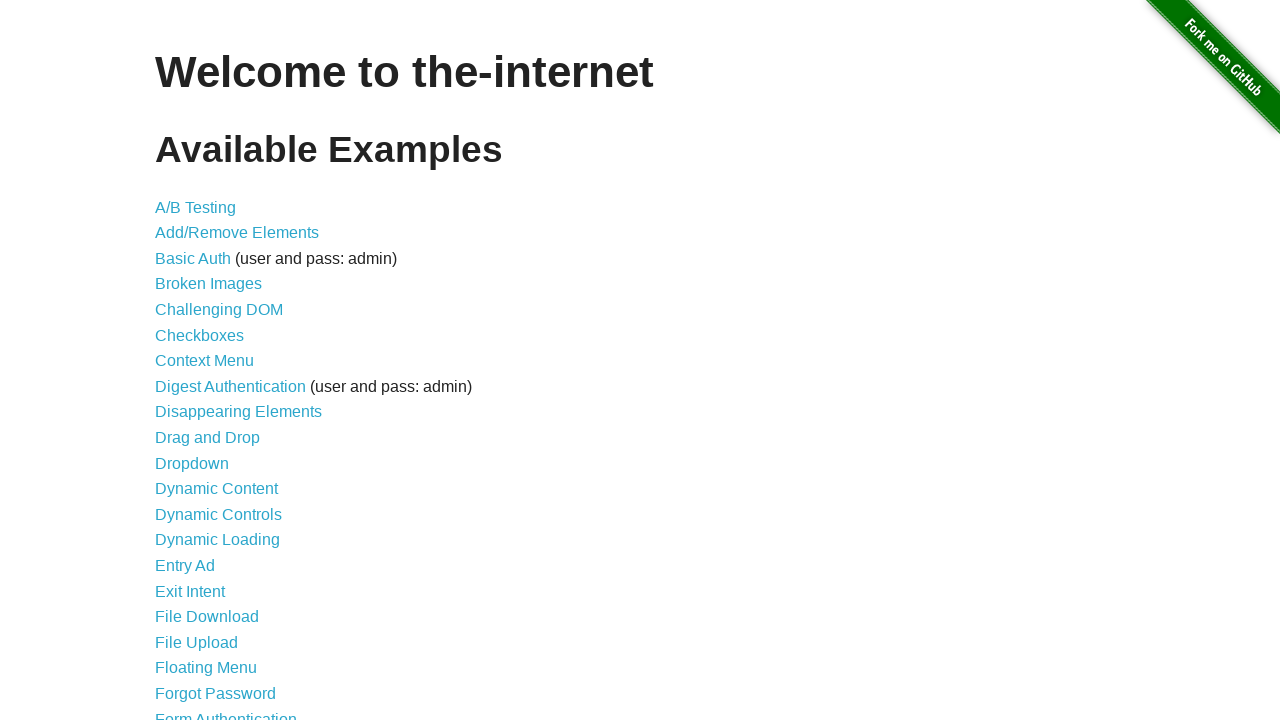

Displayed jQuery Growl notification with title 'GET' and message '/'
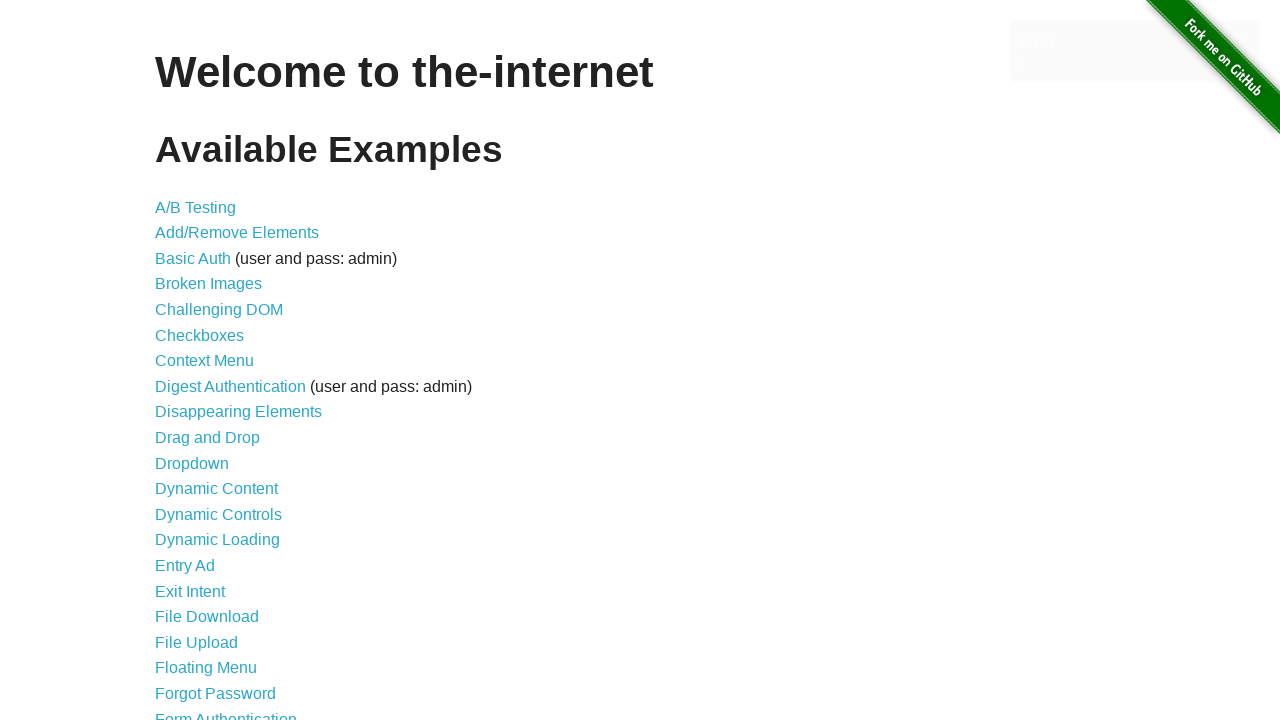

Waited 2 seconds to view the notification
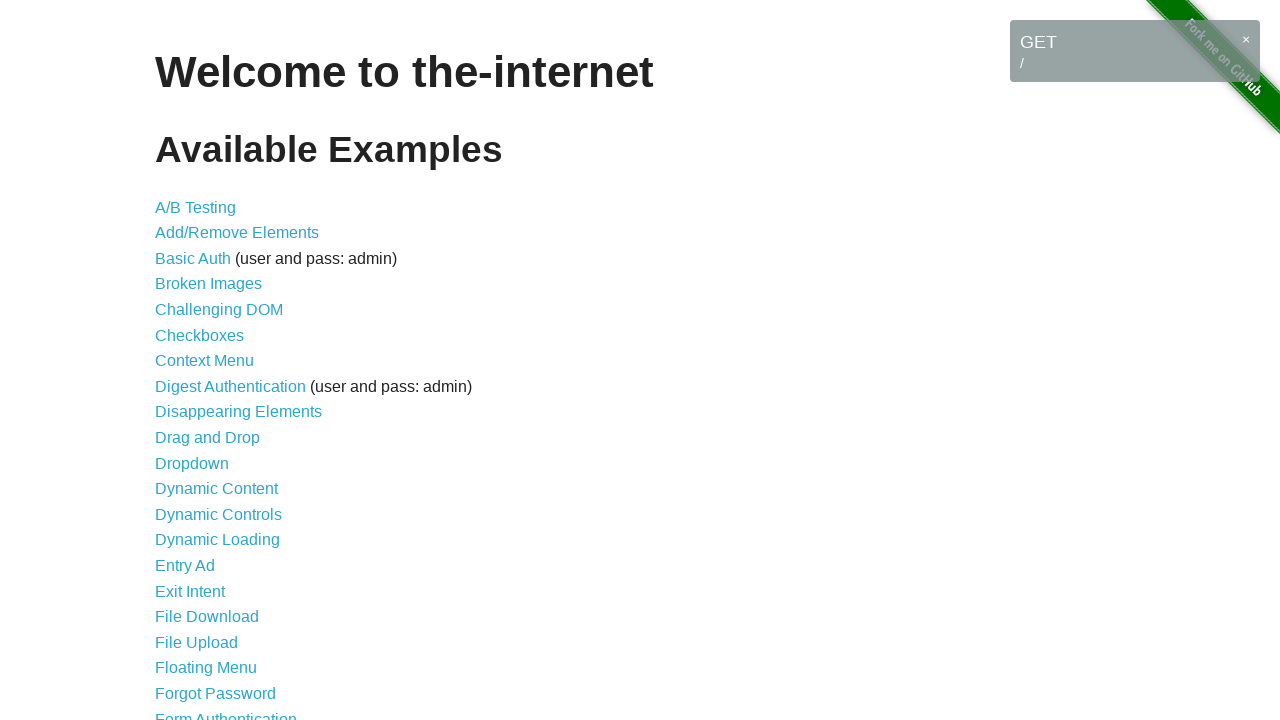

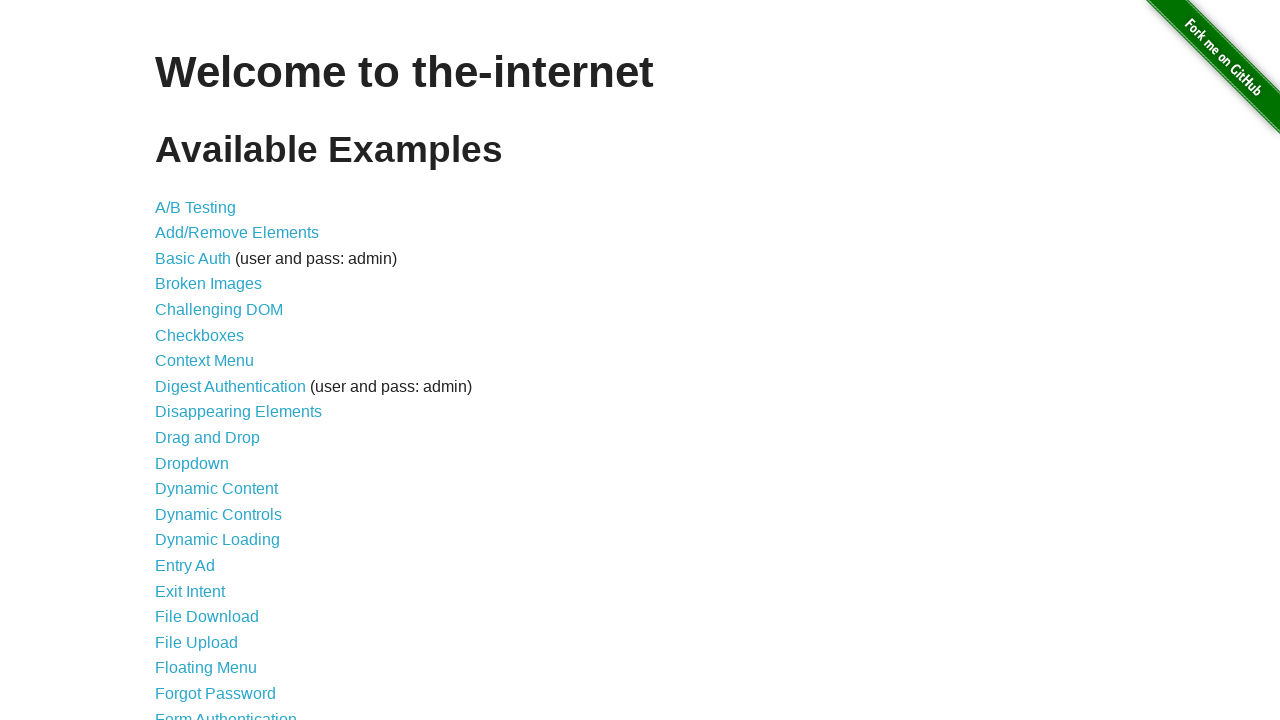